Tests drag and drop functionality by dragging an element to a target and then dragging by offset coordinates.

Starting URL: http://www.sahitest.com/demo/dragDropMooTools.htm

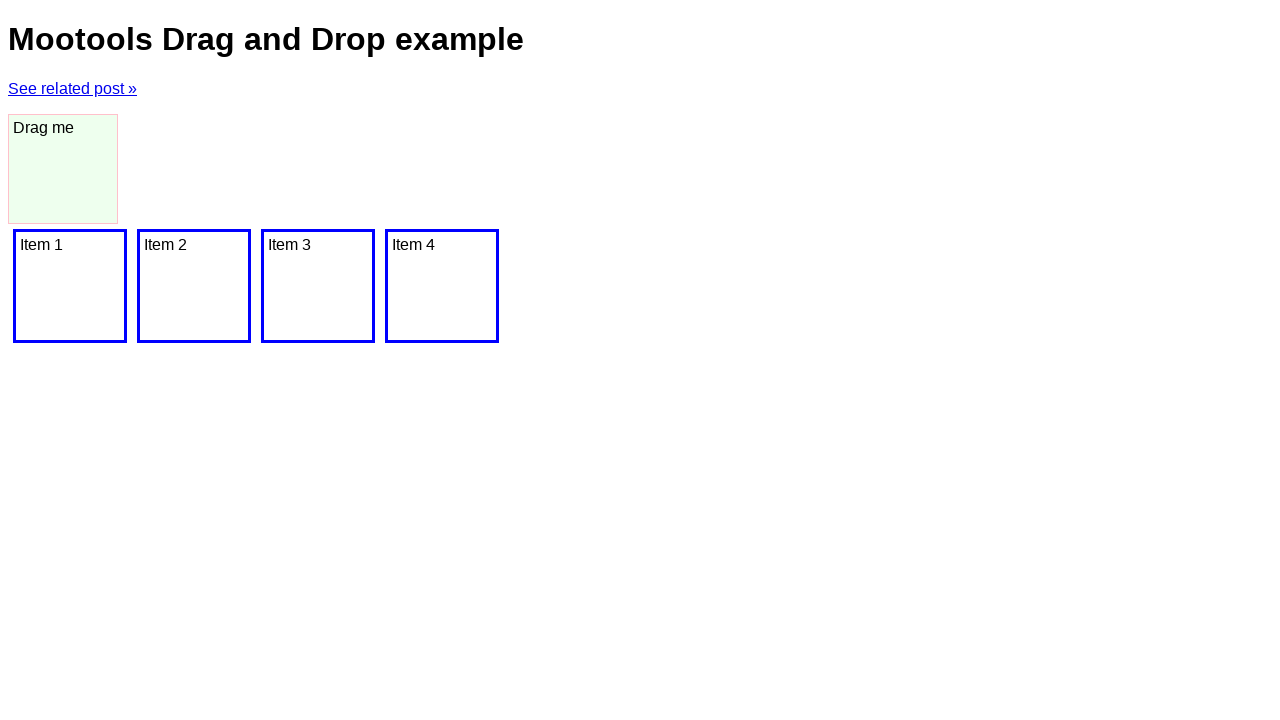

Located source element with ID 'dragger'
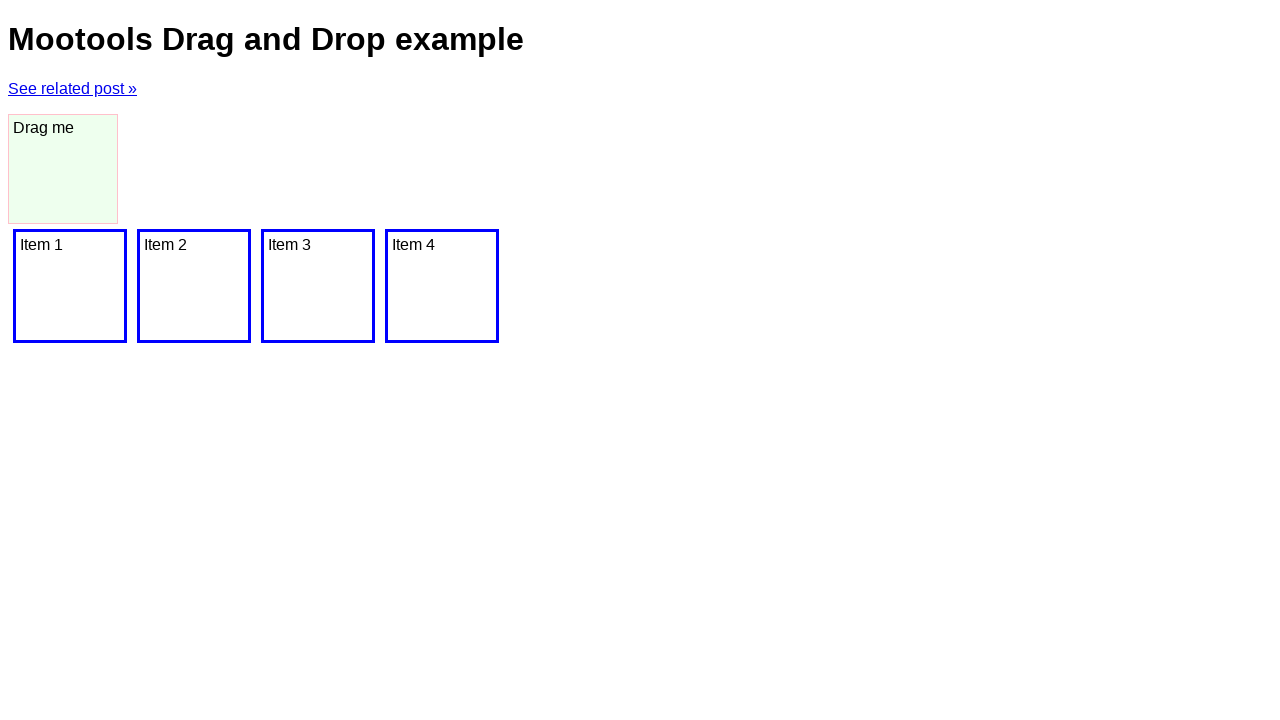

Located target element (first div with class 'item')
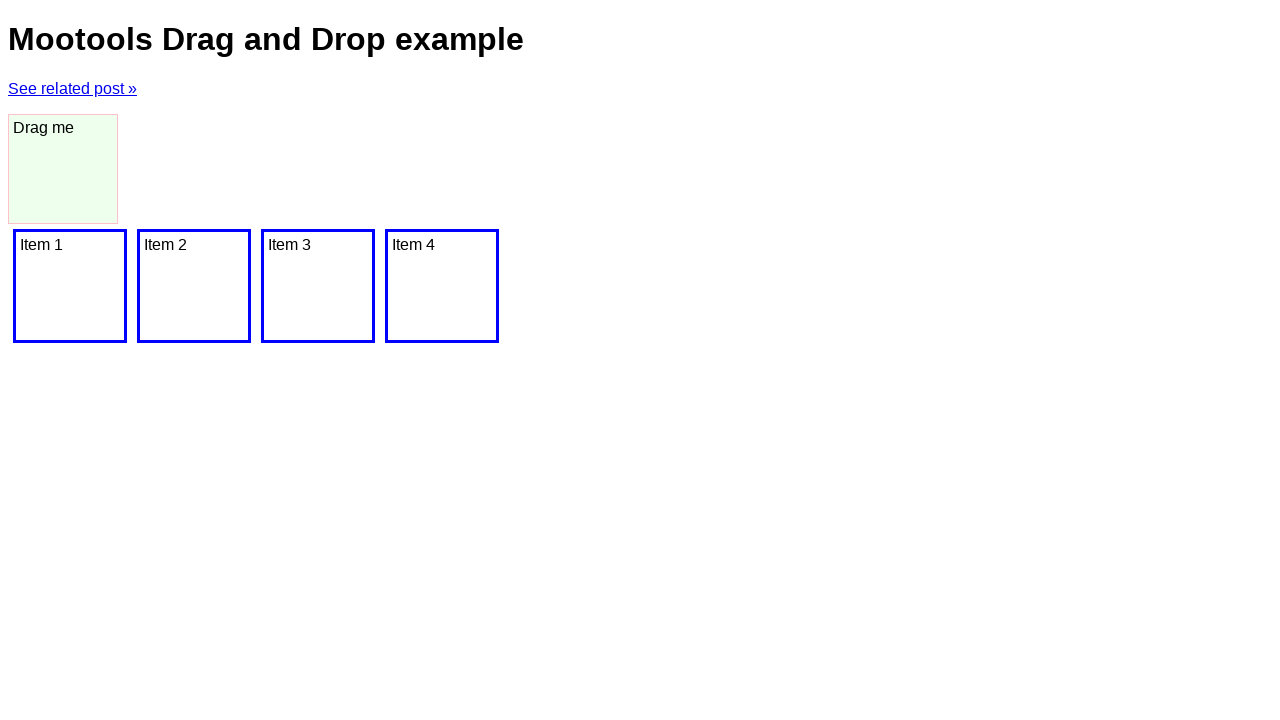

Dragged source element to target element at (70, 286)
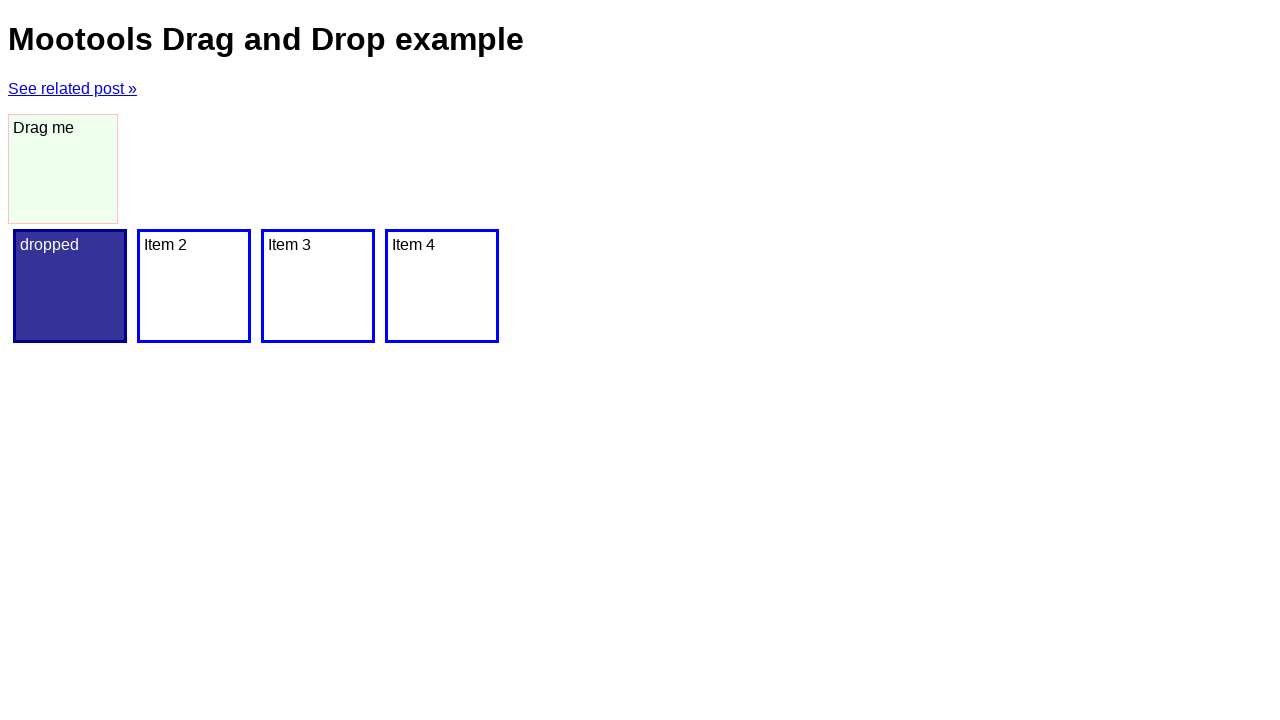

Waited 1 second for drag operation to complete
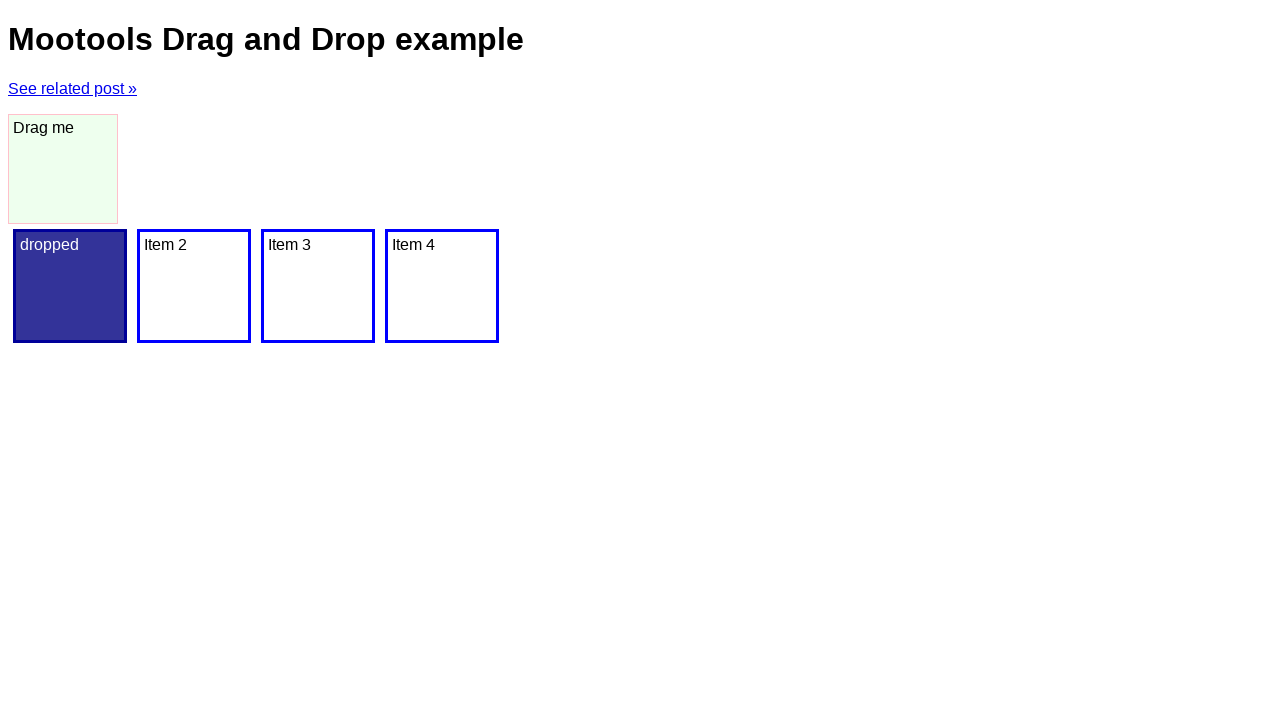

Retrieved bounding box of source element
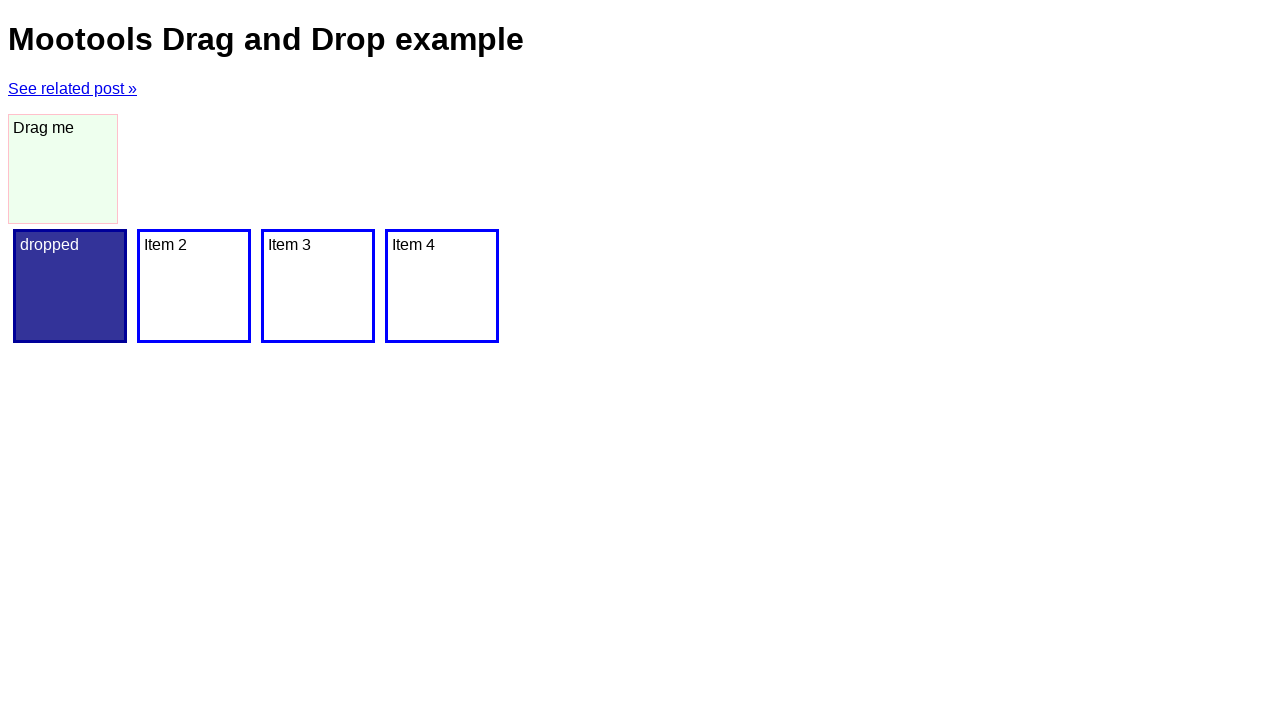

Moved mouse to center of source element at (63, 169)
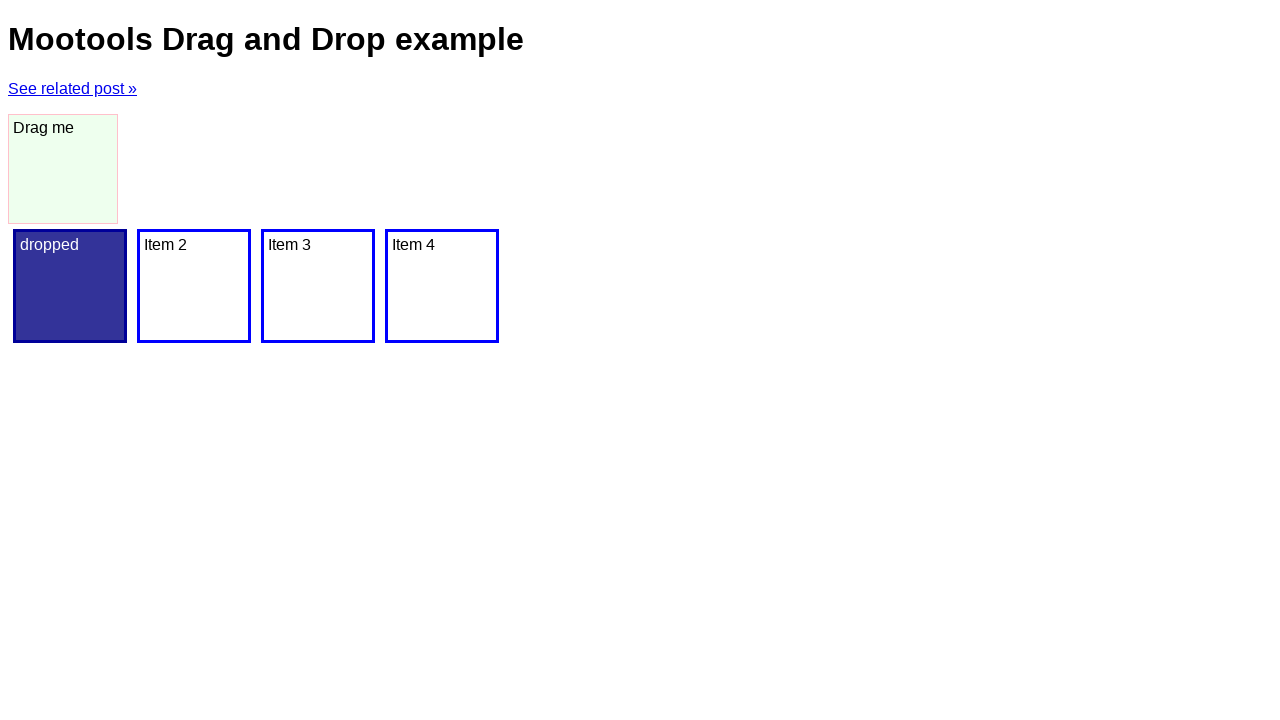

Pressed down mouse button at (63, 169)
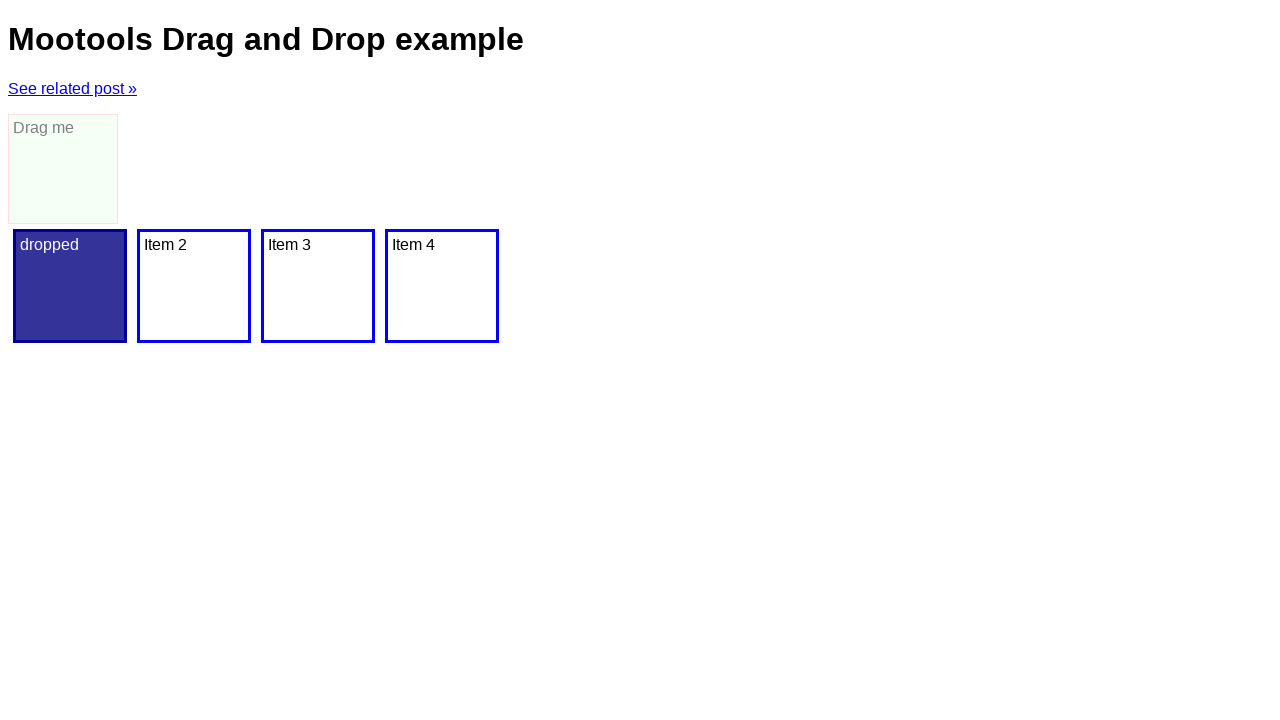

Moved mouse to offset coordinates (137, 115) at (145, 229)
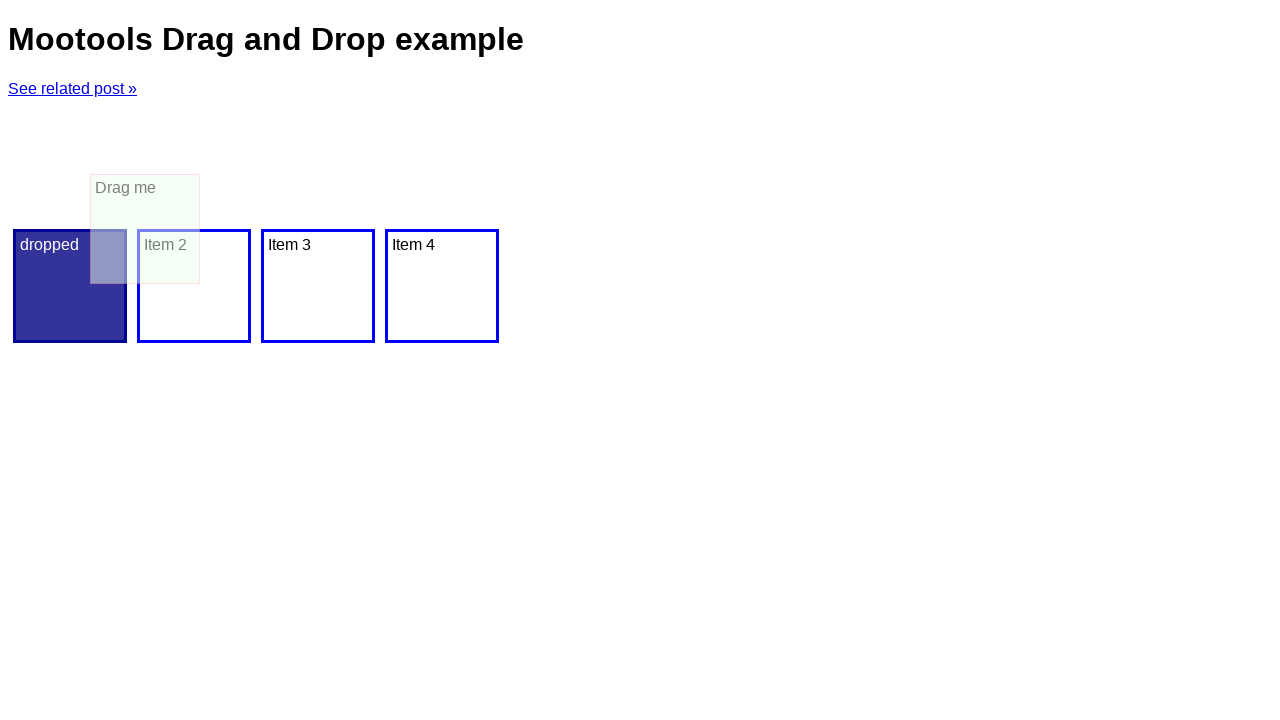

Released mouse button to complete drag by offset at (145, 229)
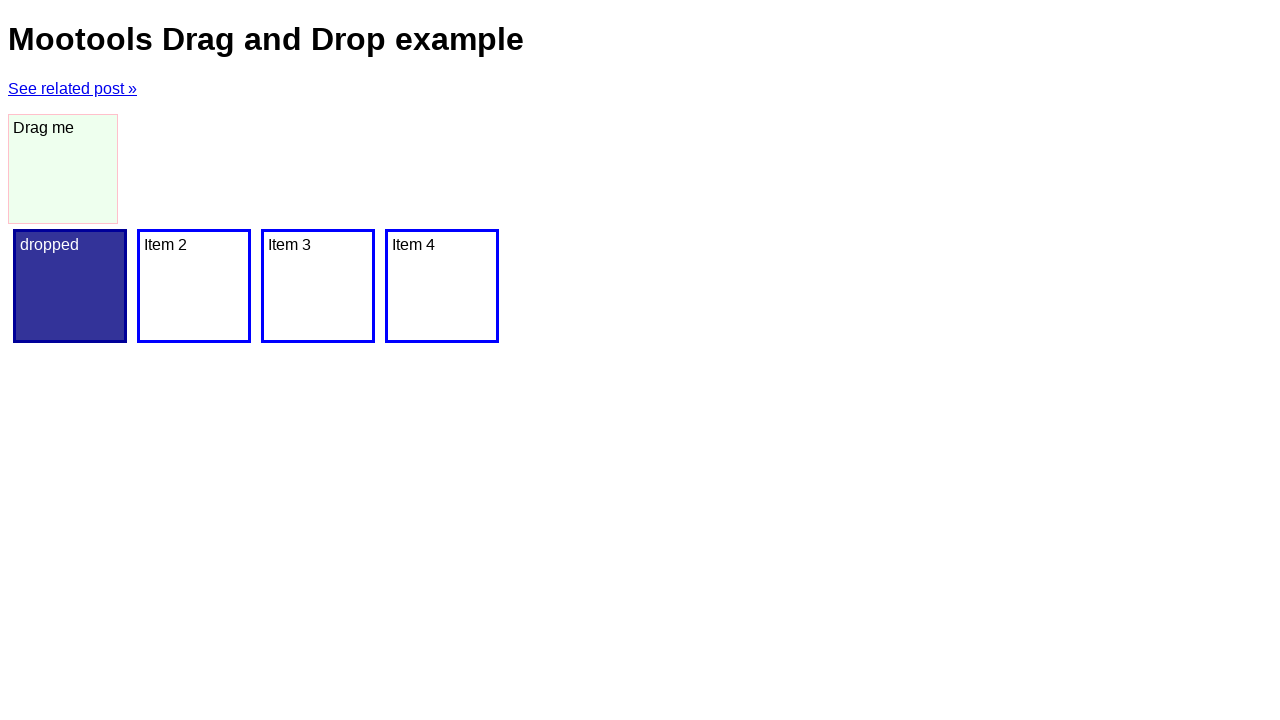

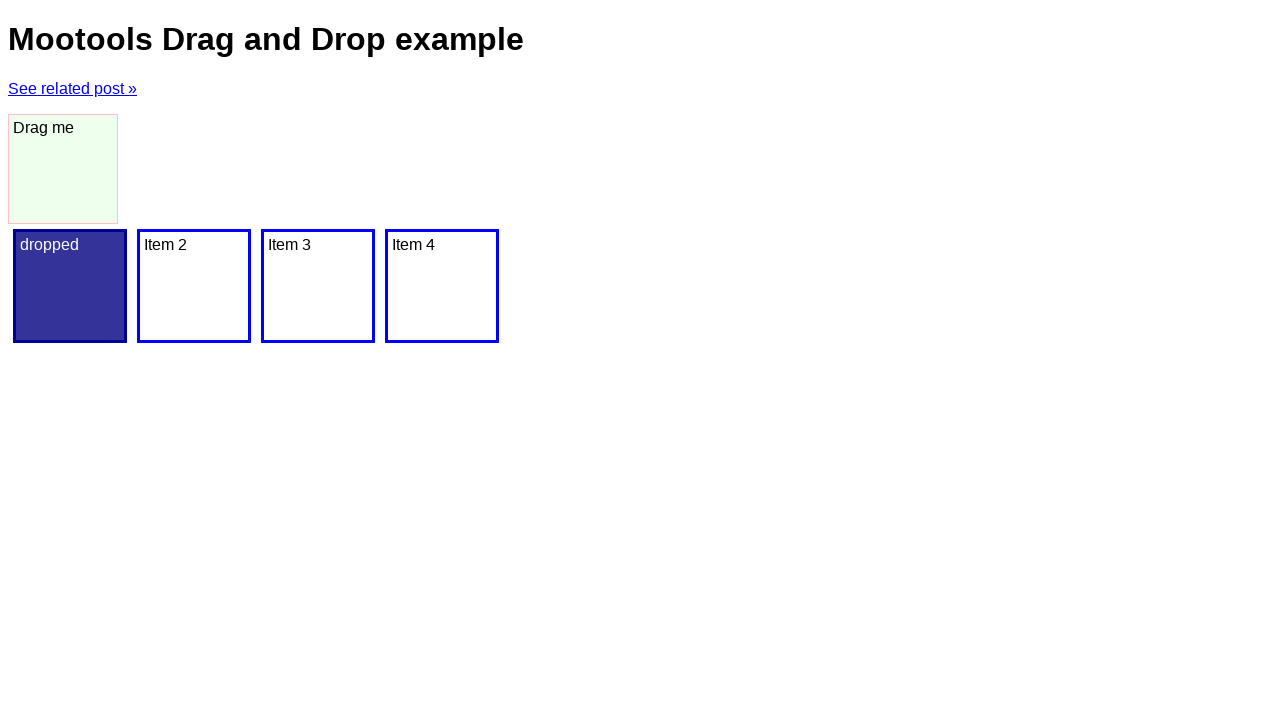